Tests drag and drop functionality by dragging an element to a target container and then reverting it back to the original position

Starting URL: https://grotechminds.com/drag-and-drop/

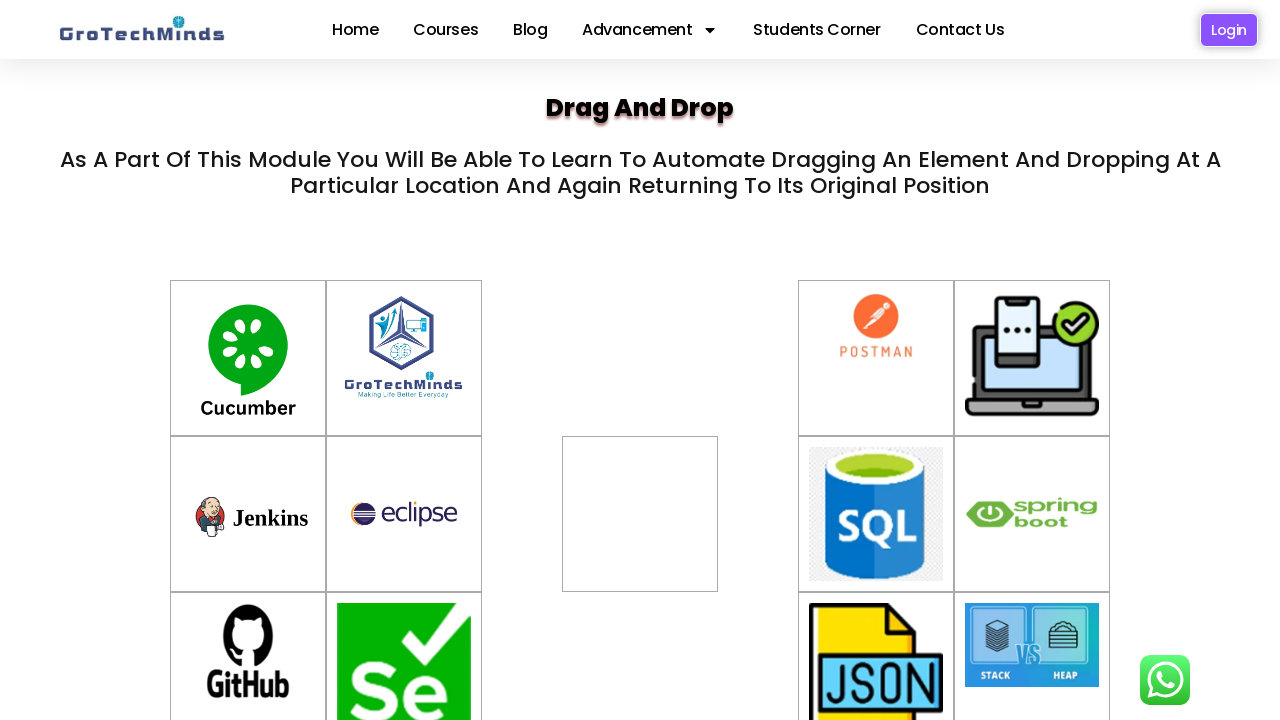

Waited for source container #container-6 to be visible
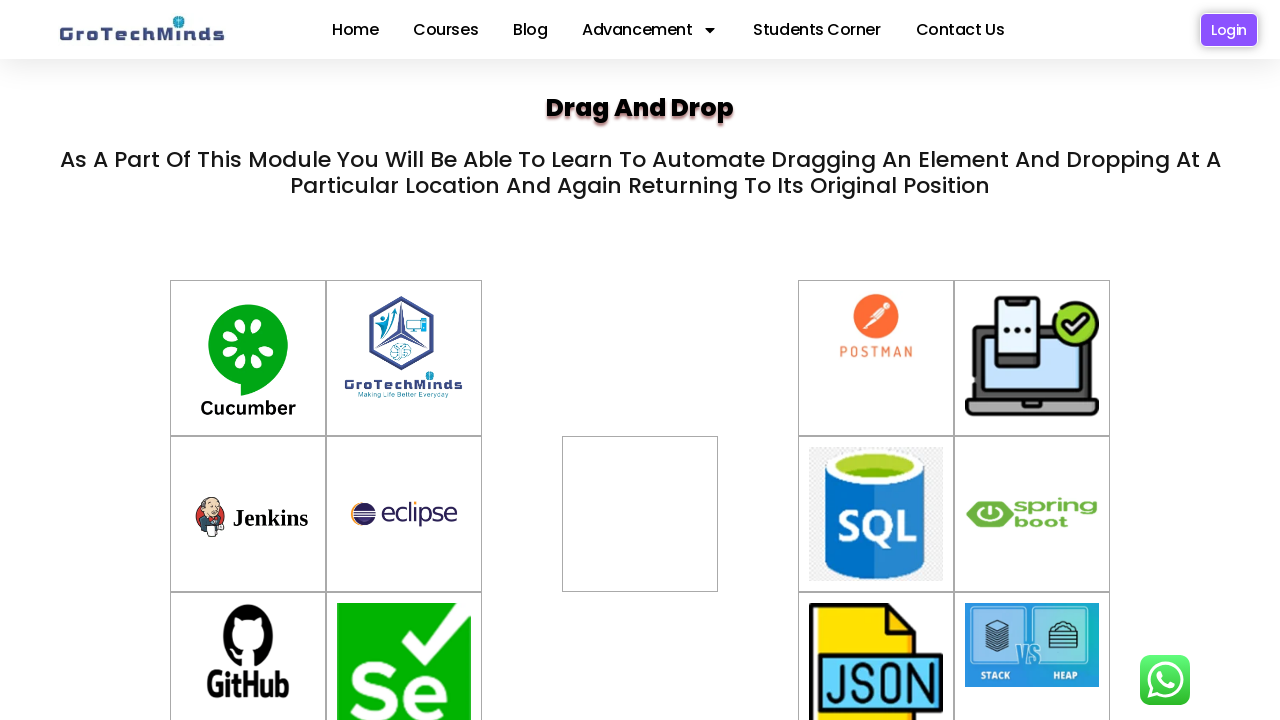

Waited for target container #div2 to be visible
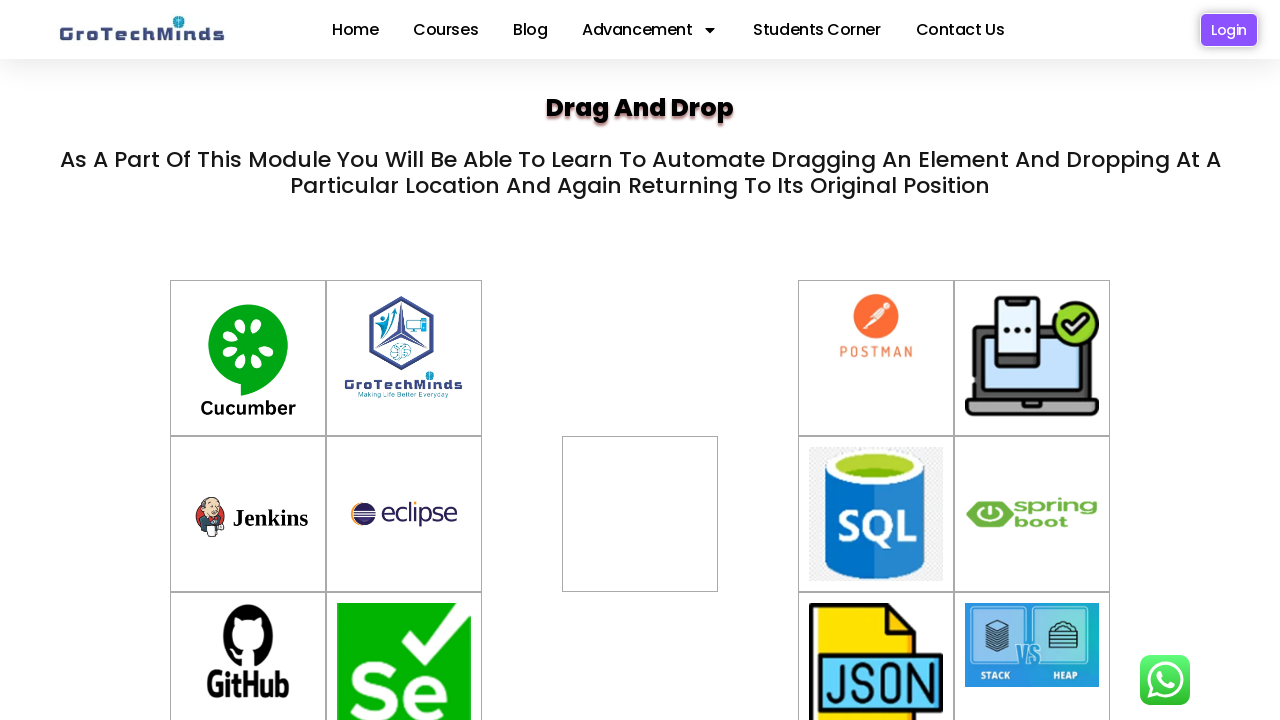

Located source element #container-6
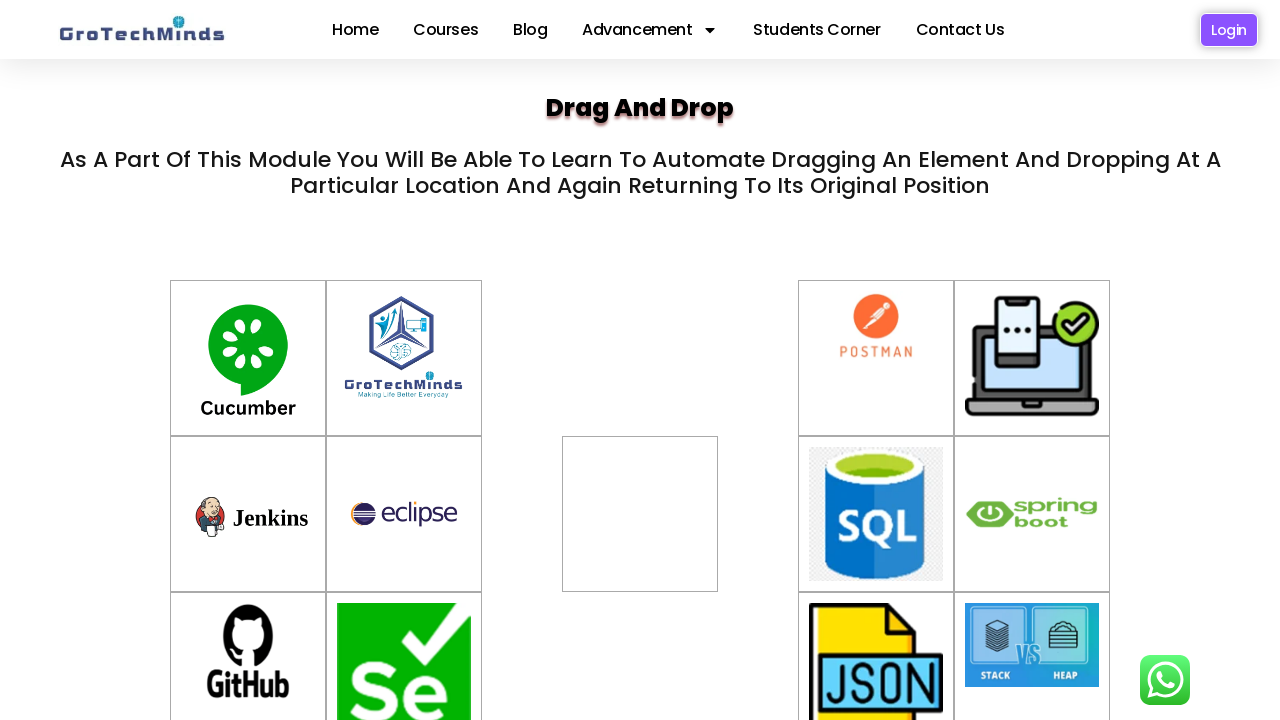

Located target element #div2
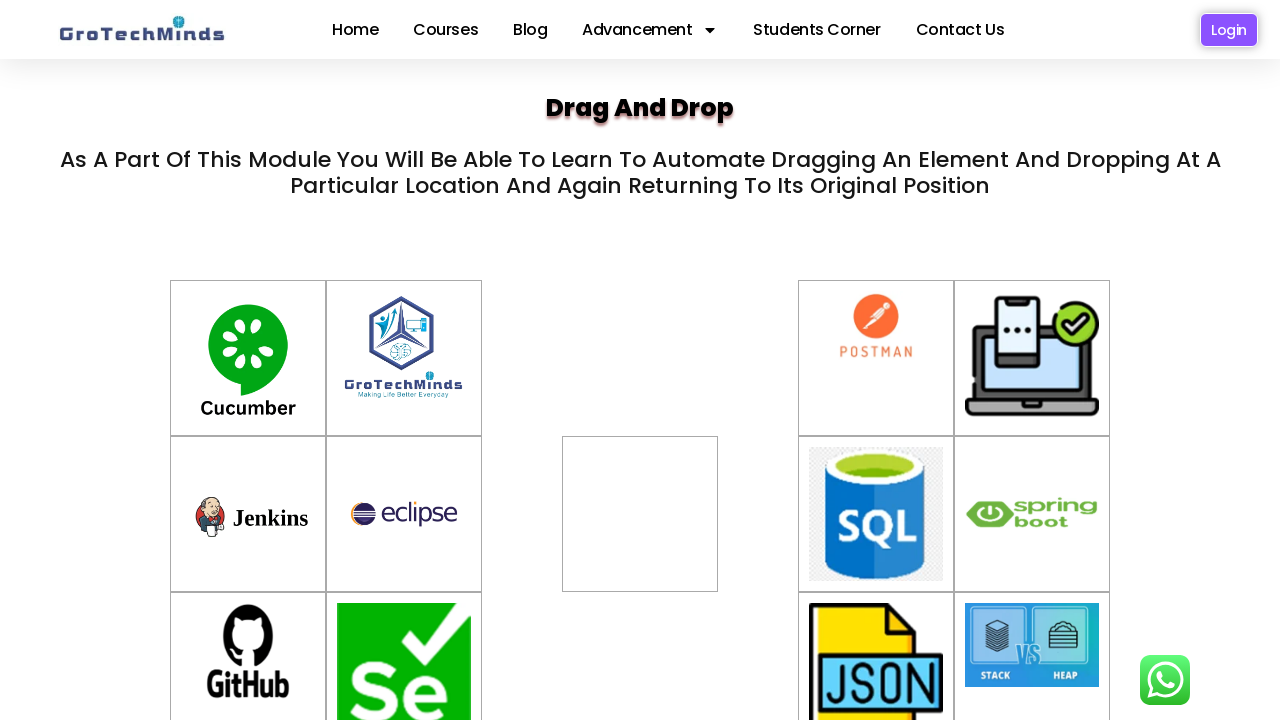

Dragged element from #container-6 to #div2 at (640, 514)
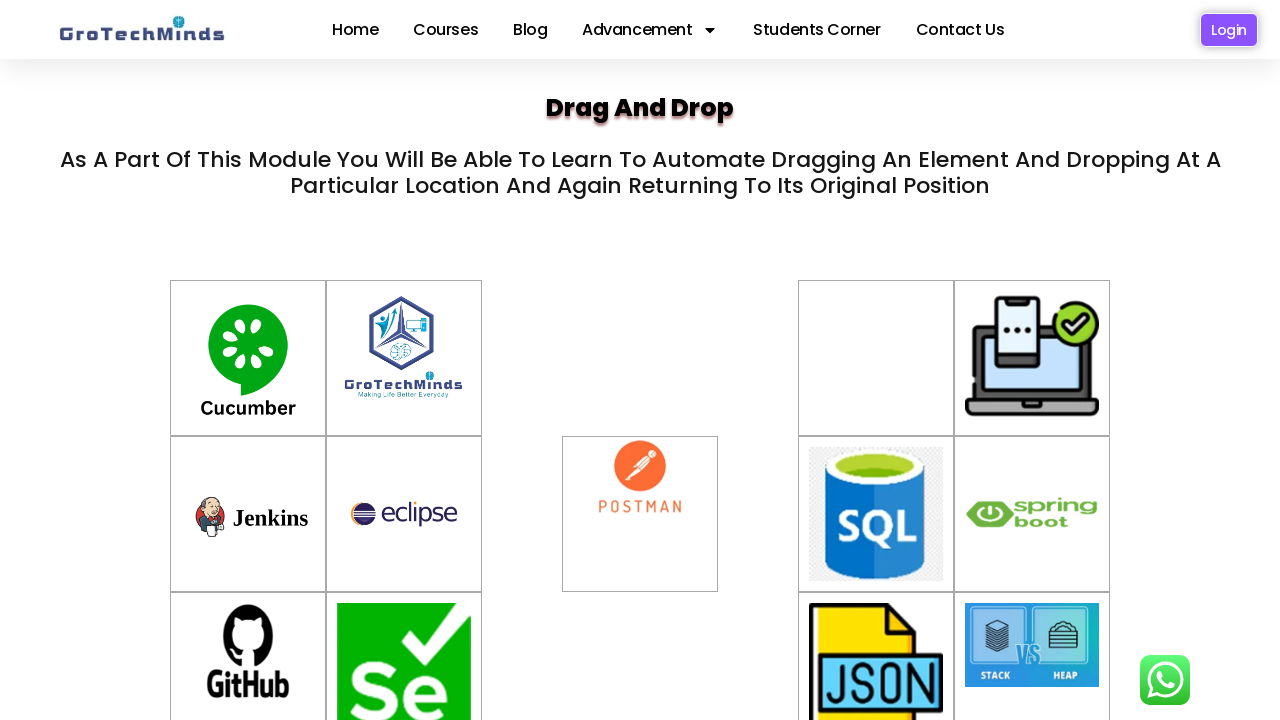

Dragged element back from #div2 to #container-6 to revert the action at (876, 358)
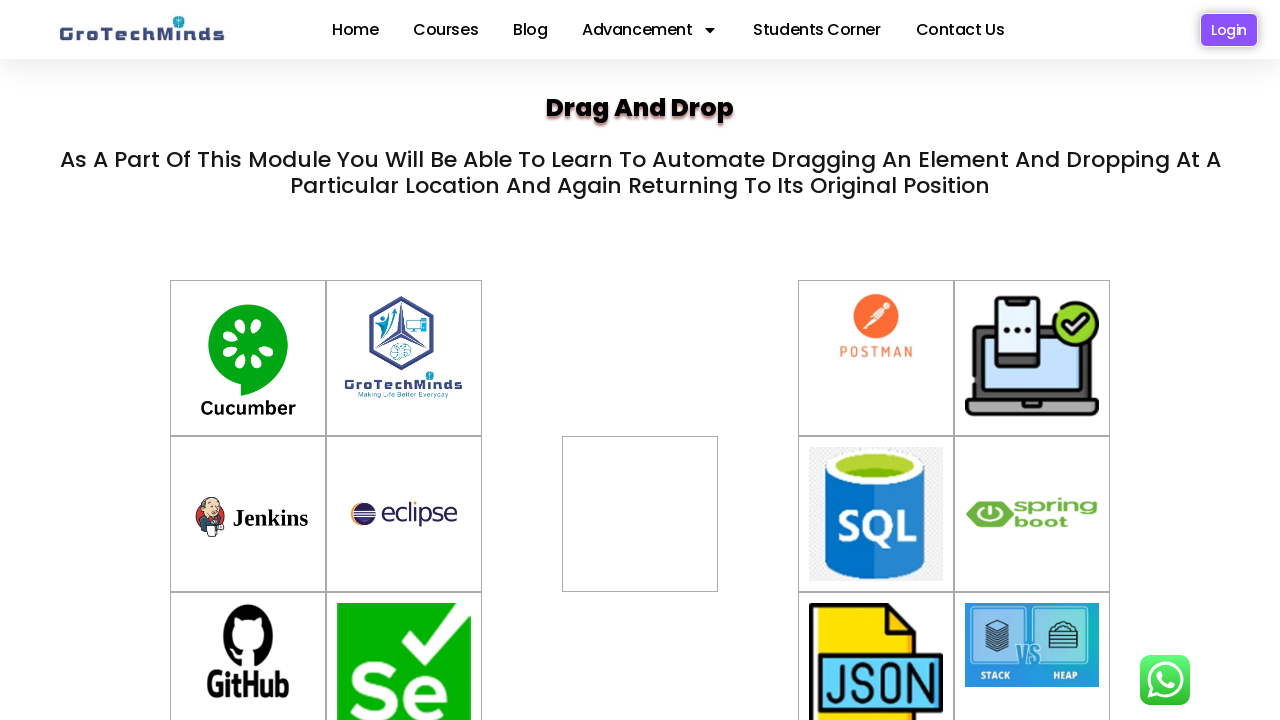

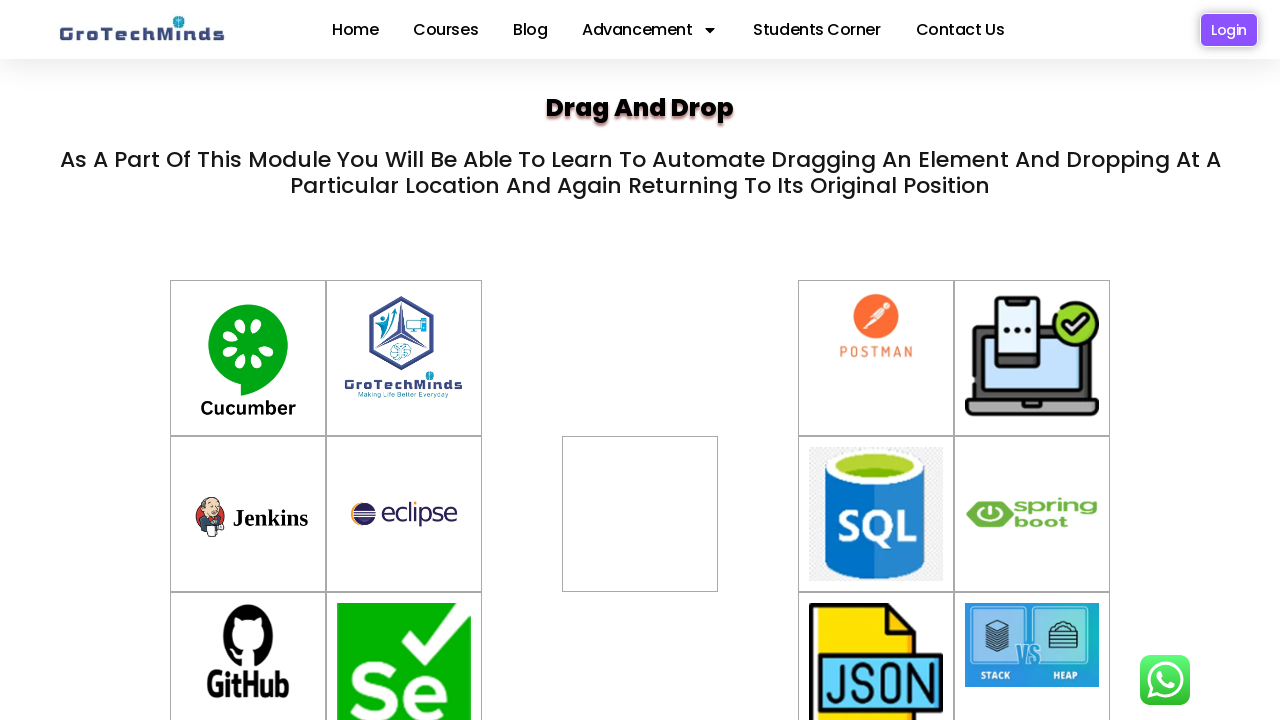